Tests JavaScript alert functionality by clicking a button that triggers an alert and accepting it

Starting URL: http://www.automationbykrishna.com/#

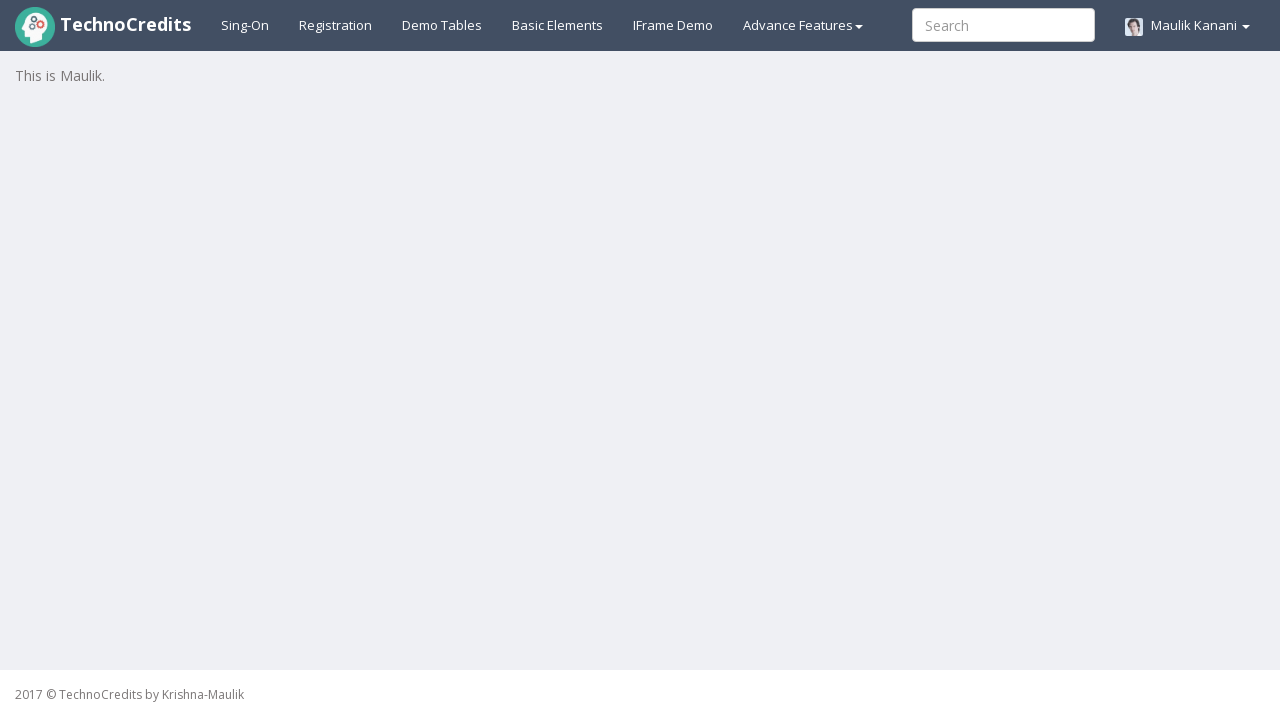

Clicked on basic elements section at (558, 25) on #basicelements
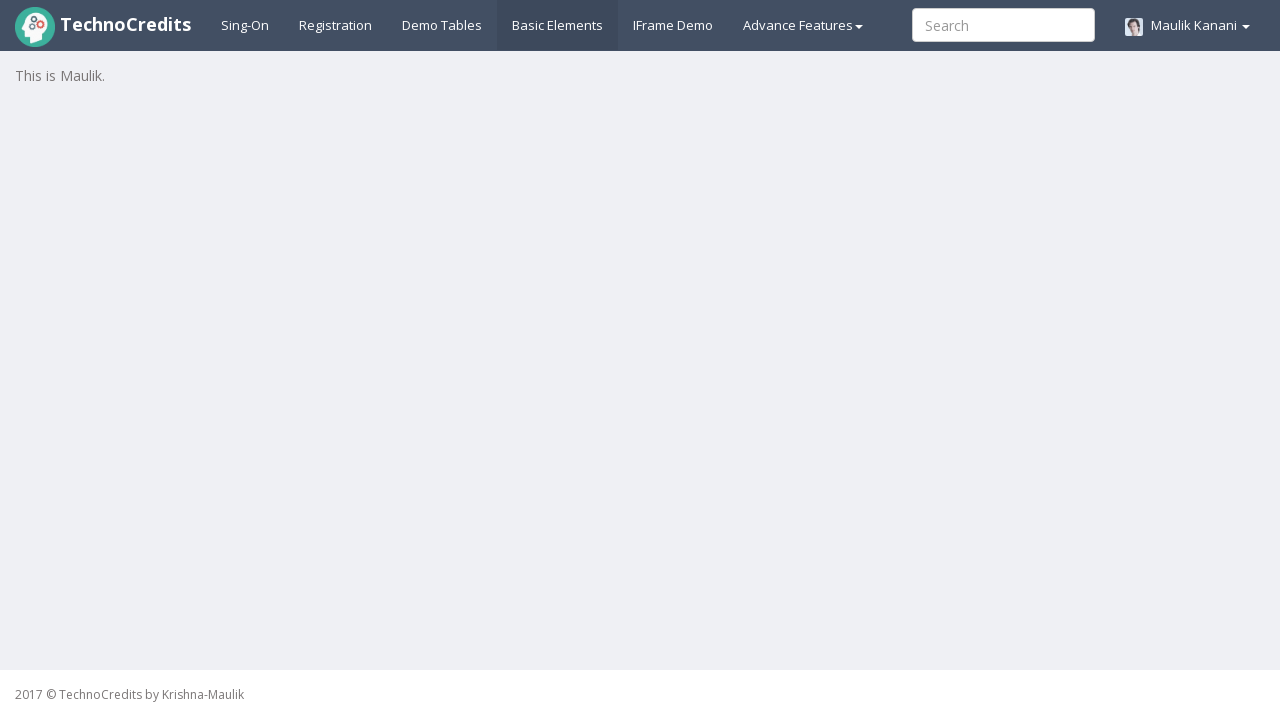

Waited for page to load (2 seconds)
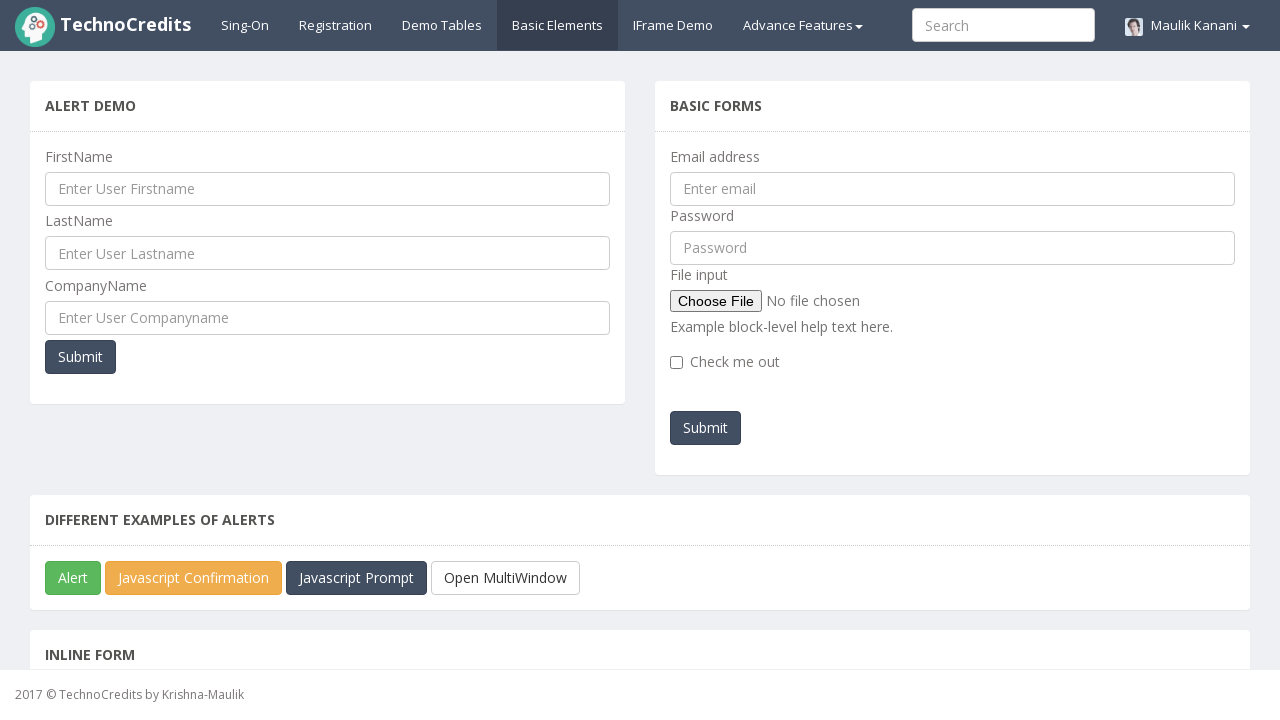

Located JavaScript alert button
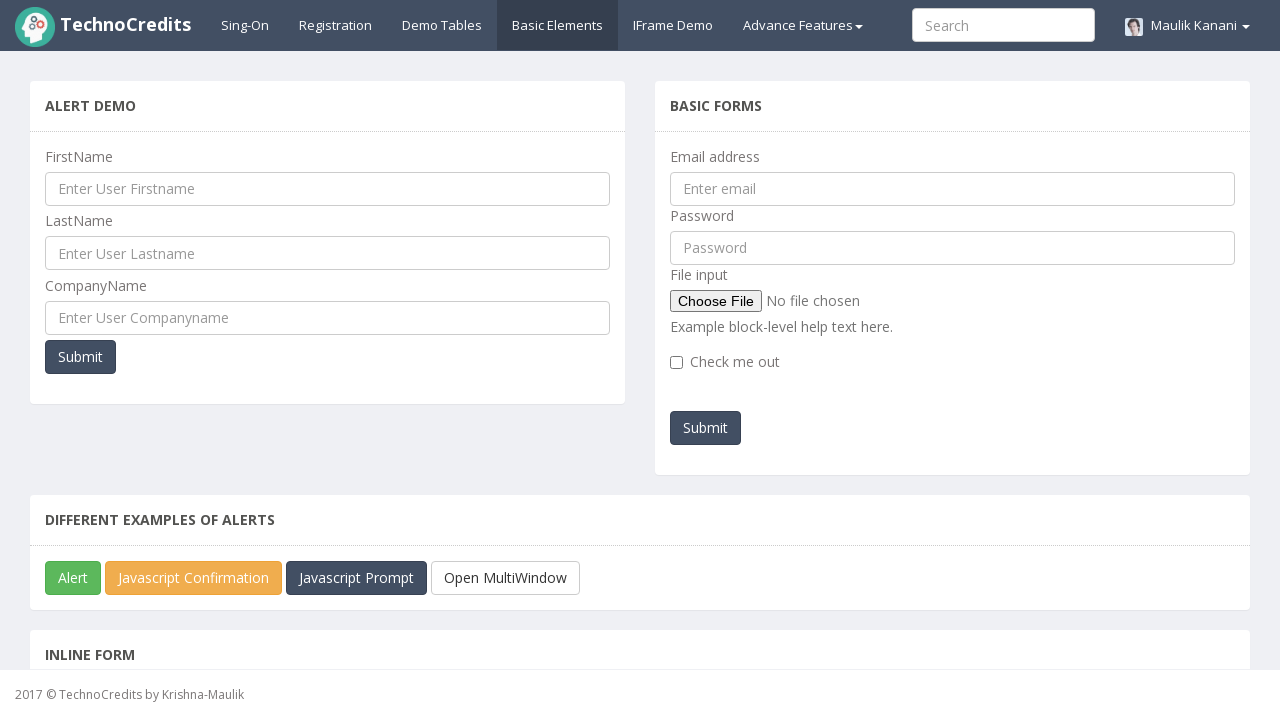

Scrolled alert button into view
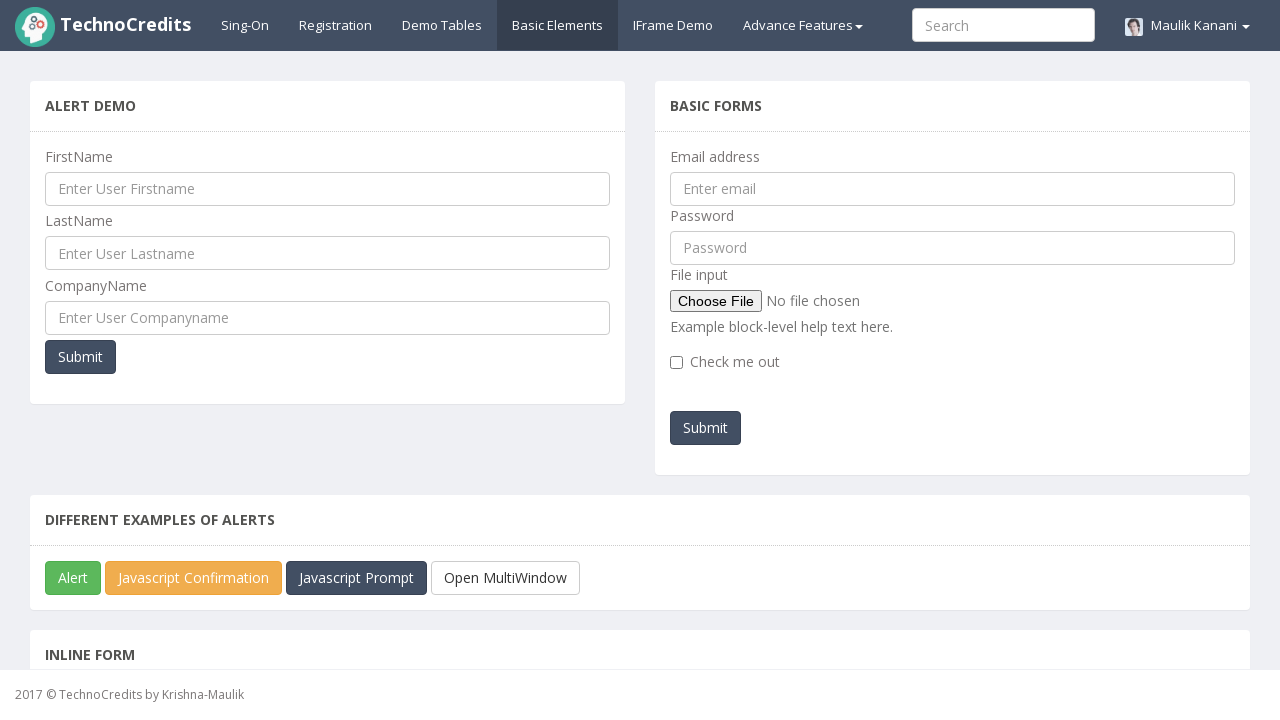

Set up dialog handler to accept alerts
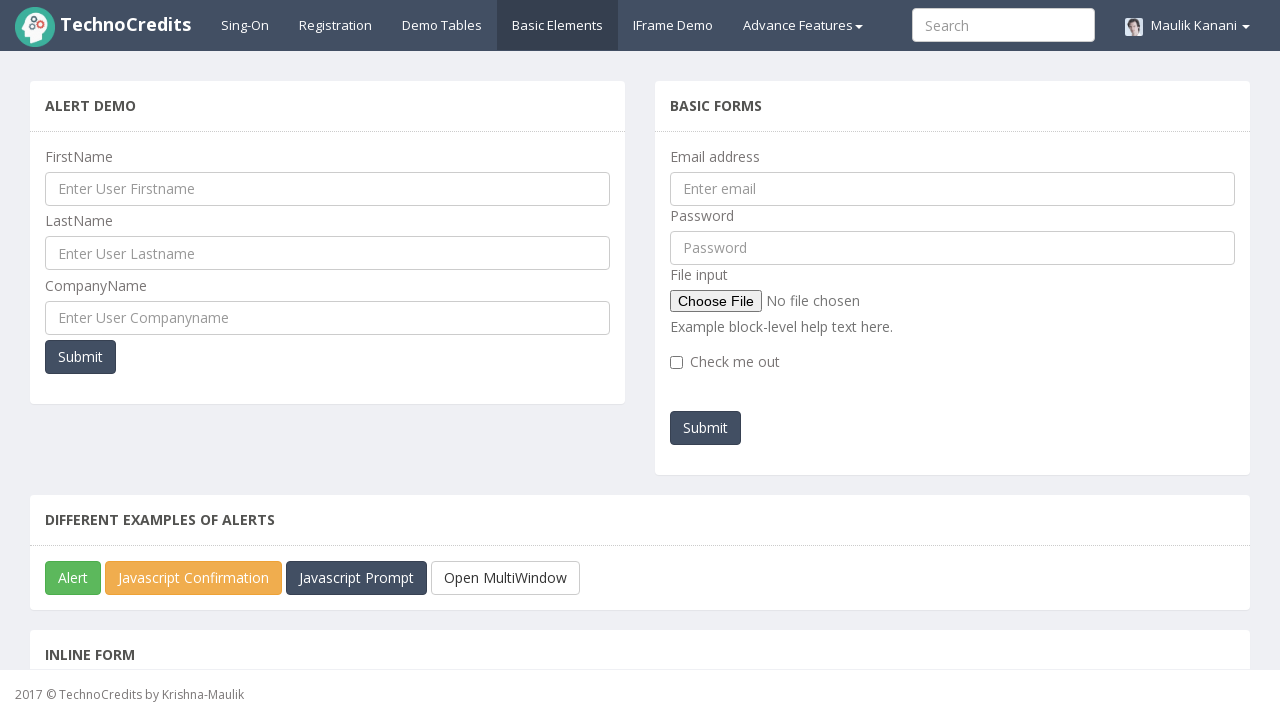

Clicked the JavaScript alert button and accepted the alert at (73, 578) on #javascriptAlert
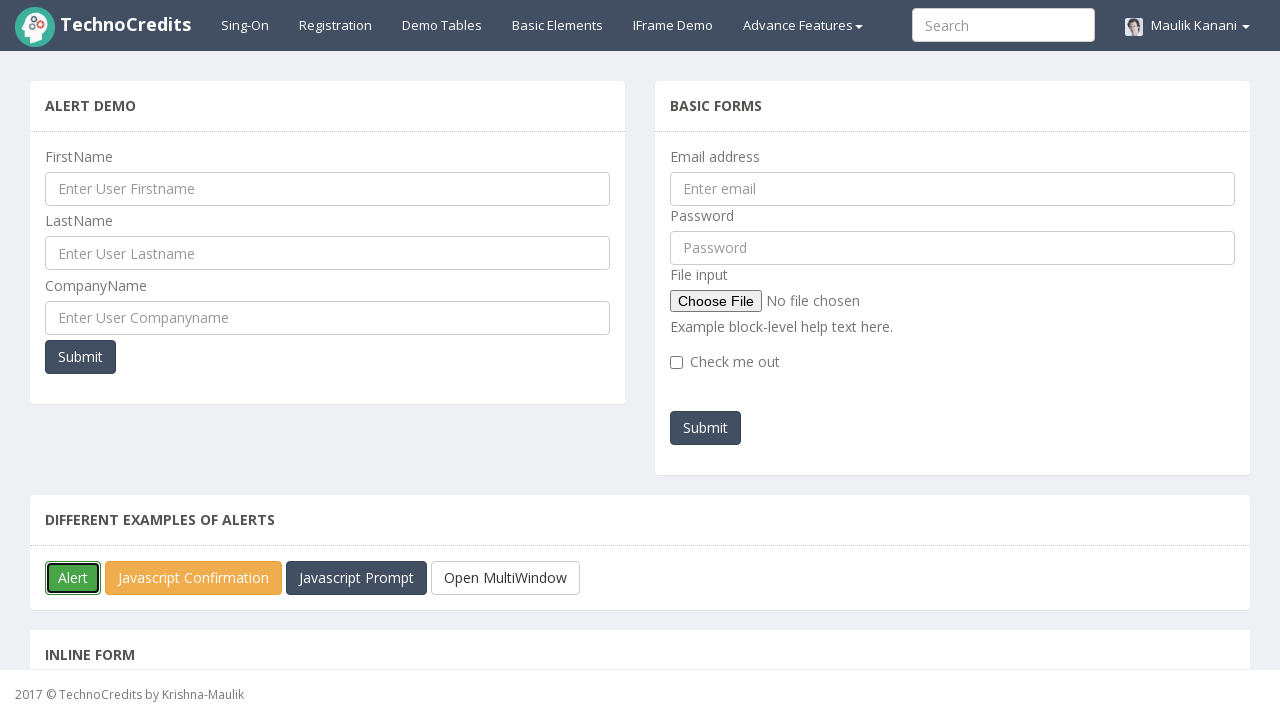

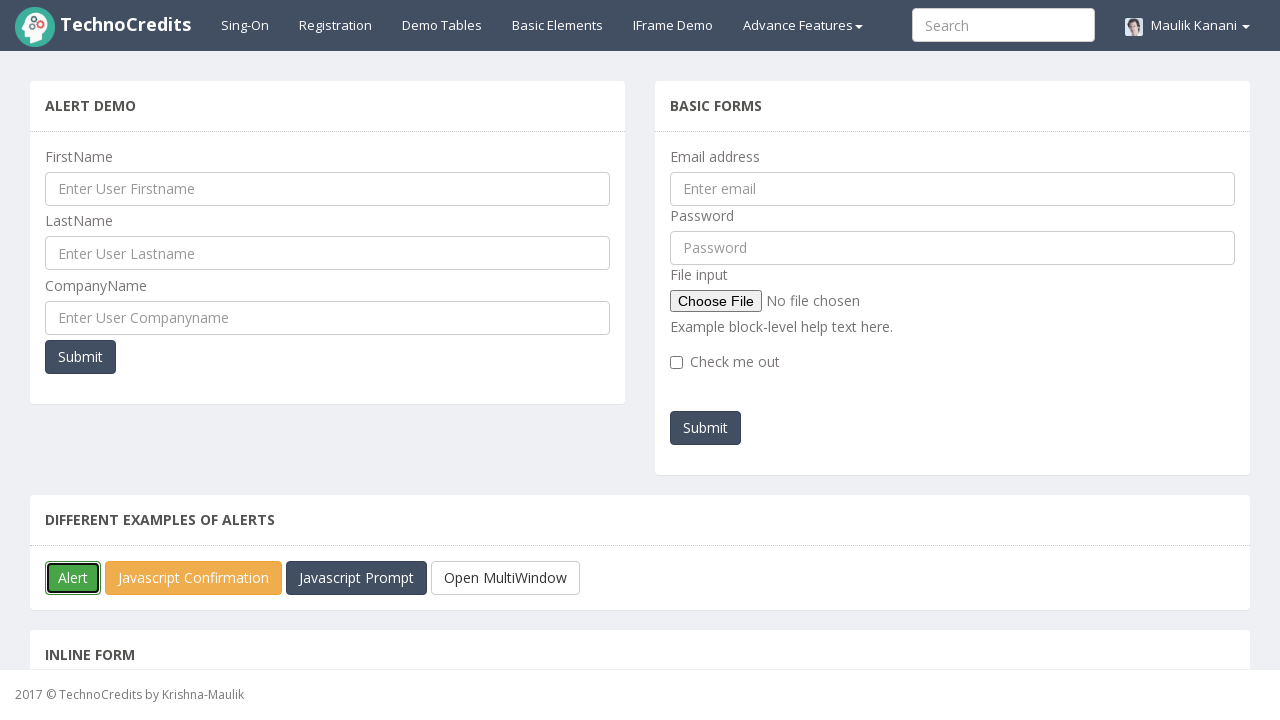